Tests login failure when only password is provided without username, verifying the username required error

Starting URL: https://saucedemo.com

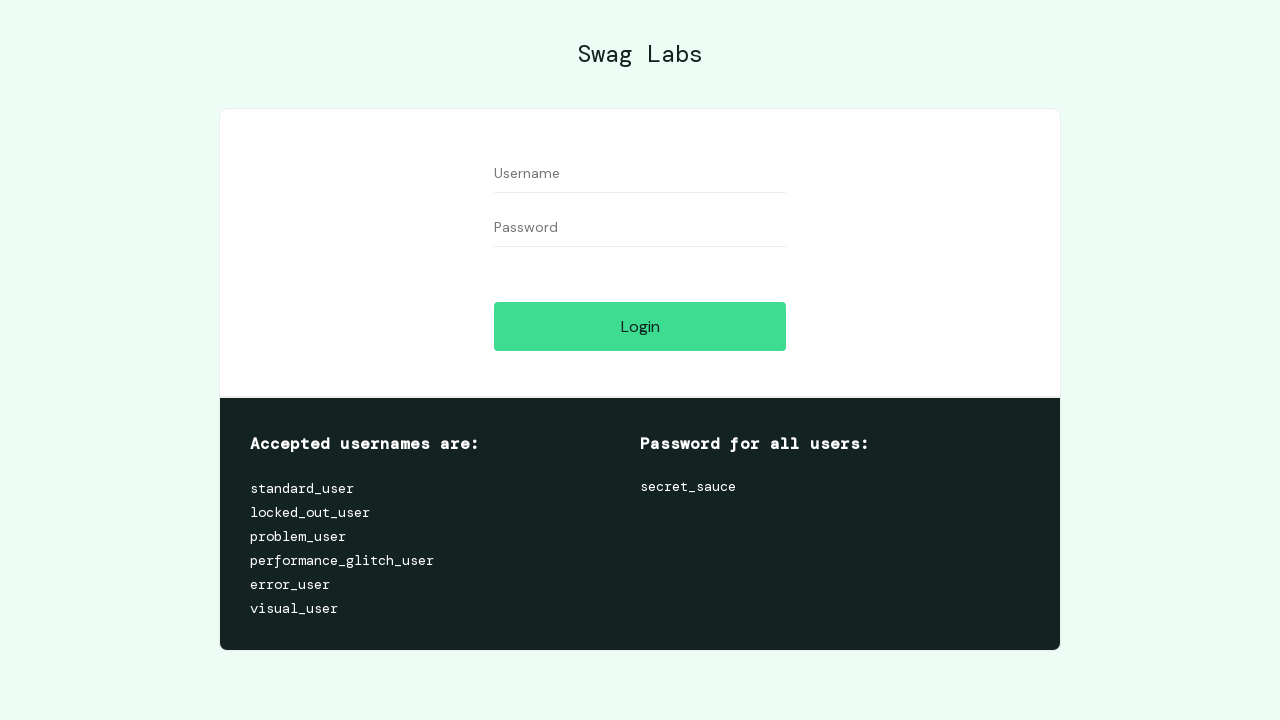

Filled password field with 'secret_sauce' without entering username on input#password
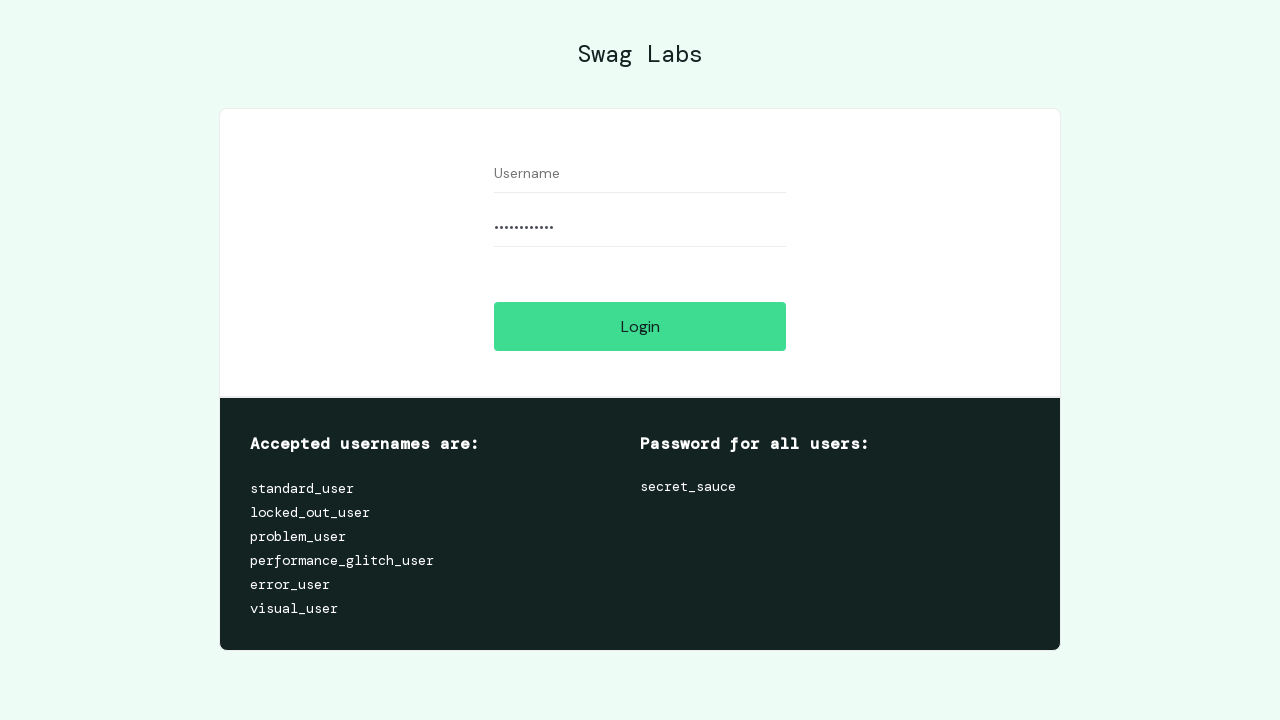

Clicked login button at (640, 326) on input[name='login-button']
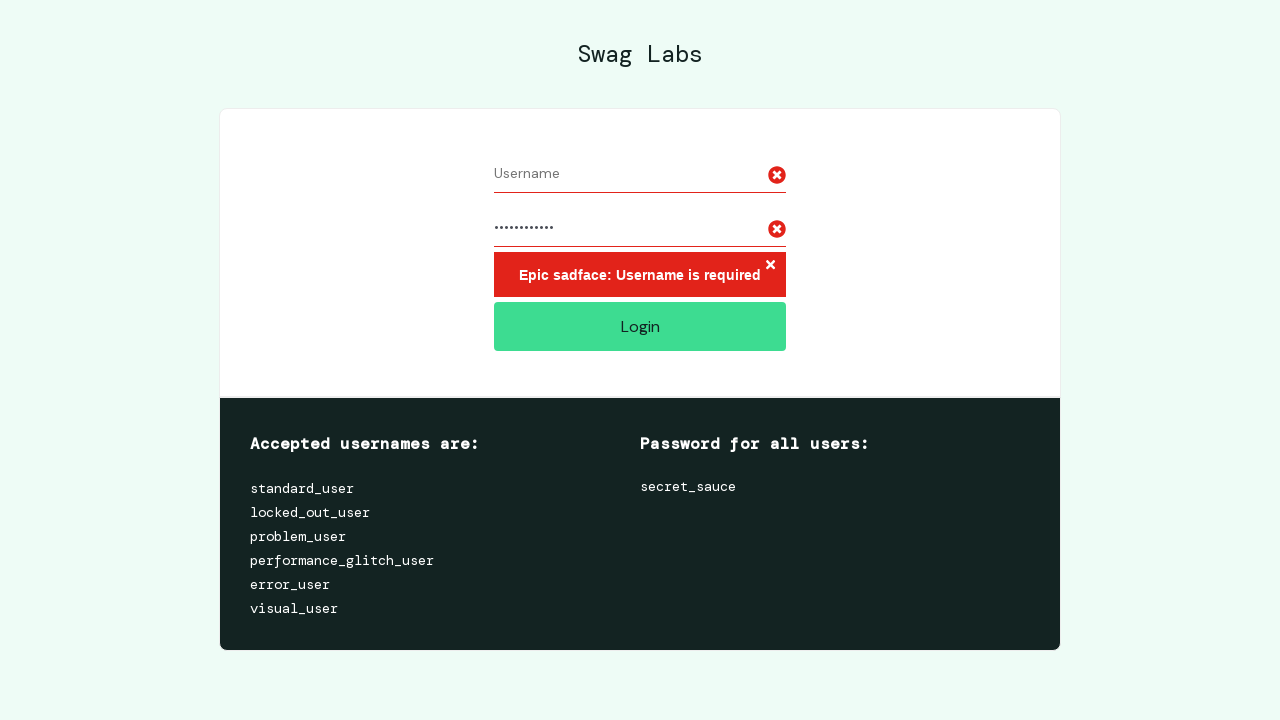

Username required error message appeared
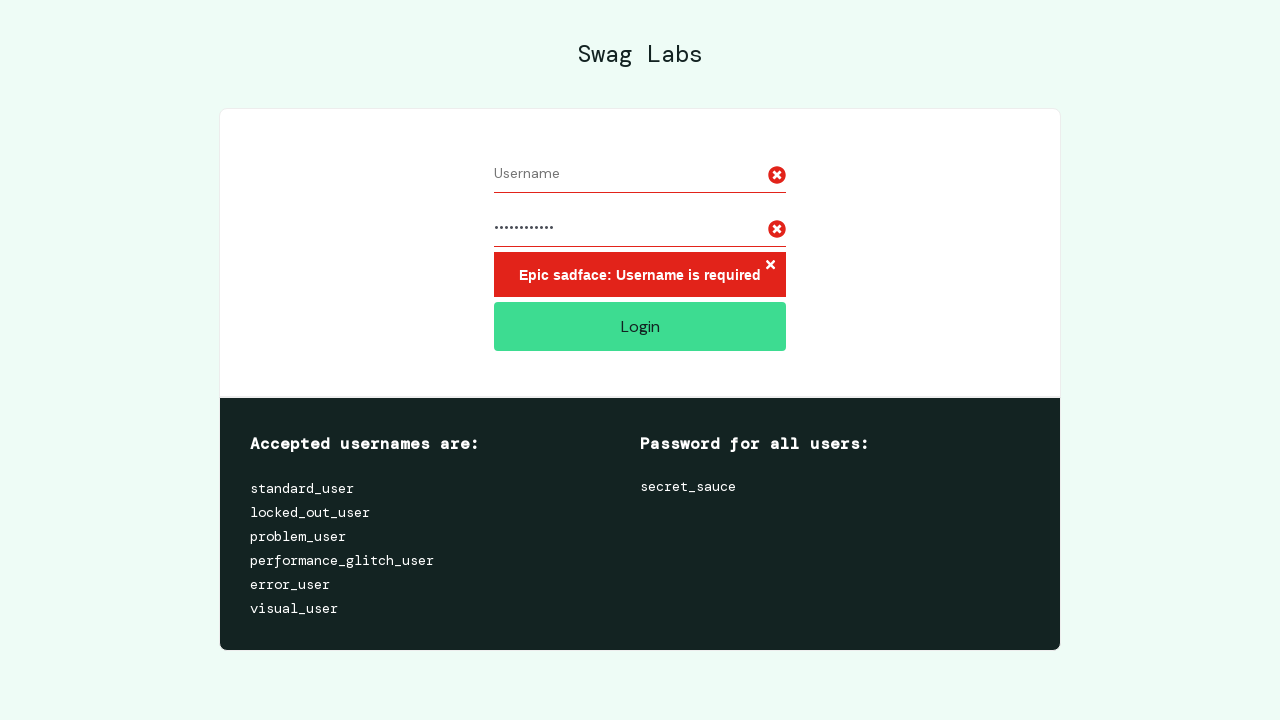

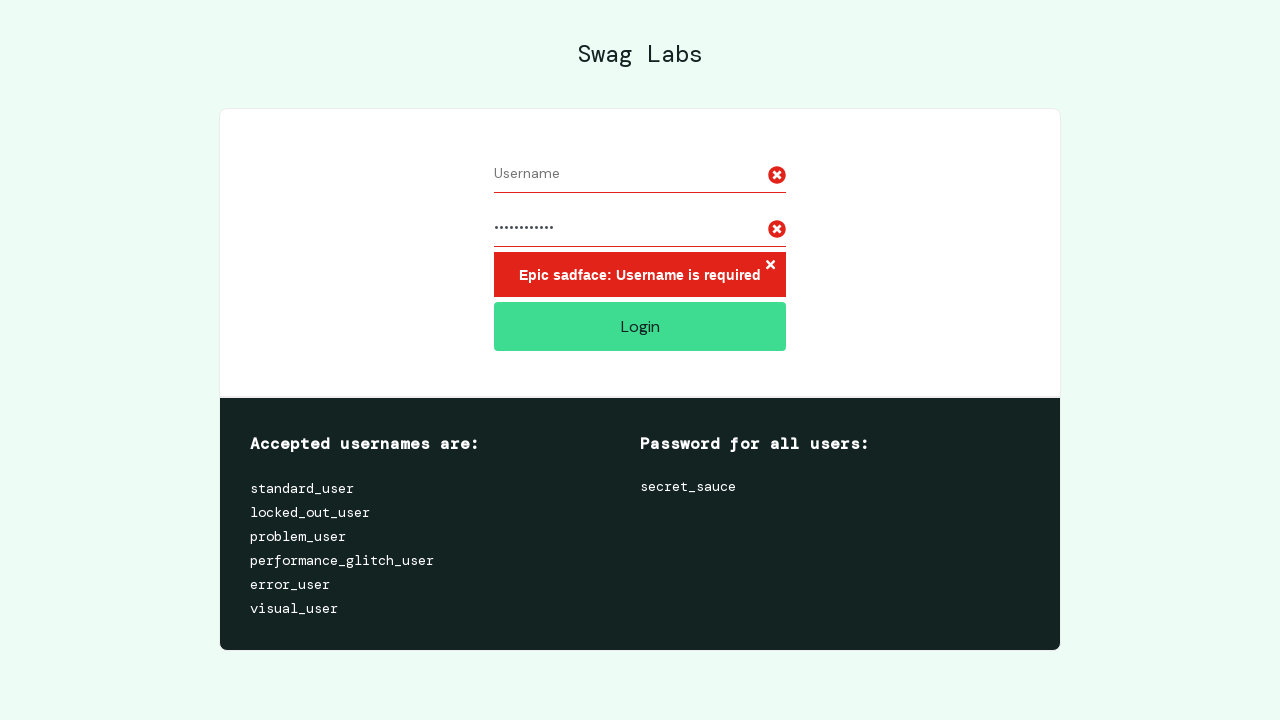